Tests Python.org search functionality by entering "pycon" in the search box and verifying results are returned.

Starting URL: http://www.python.org

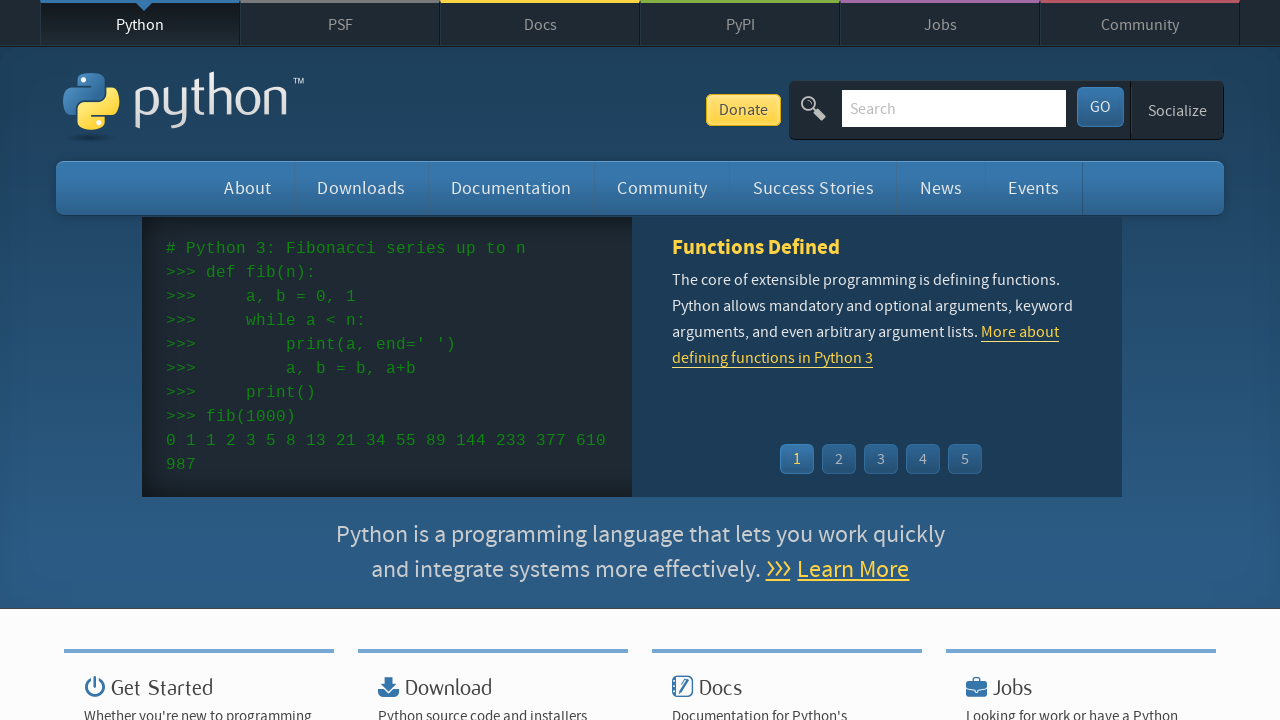

Verified 'Python' is in page title
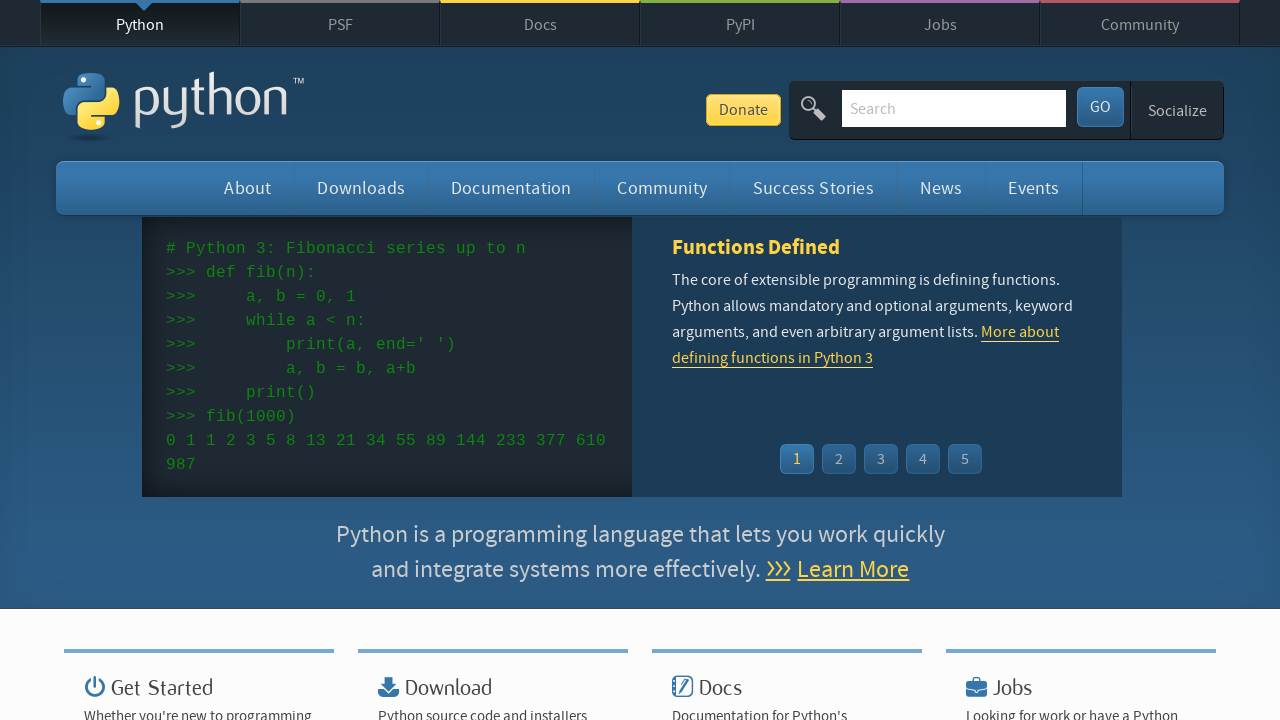

Located search input box
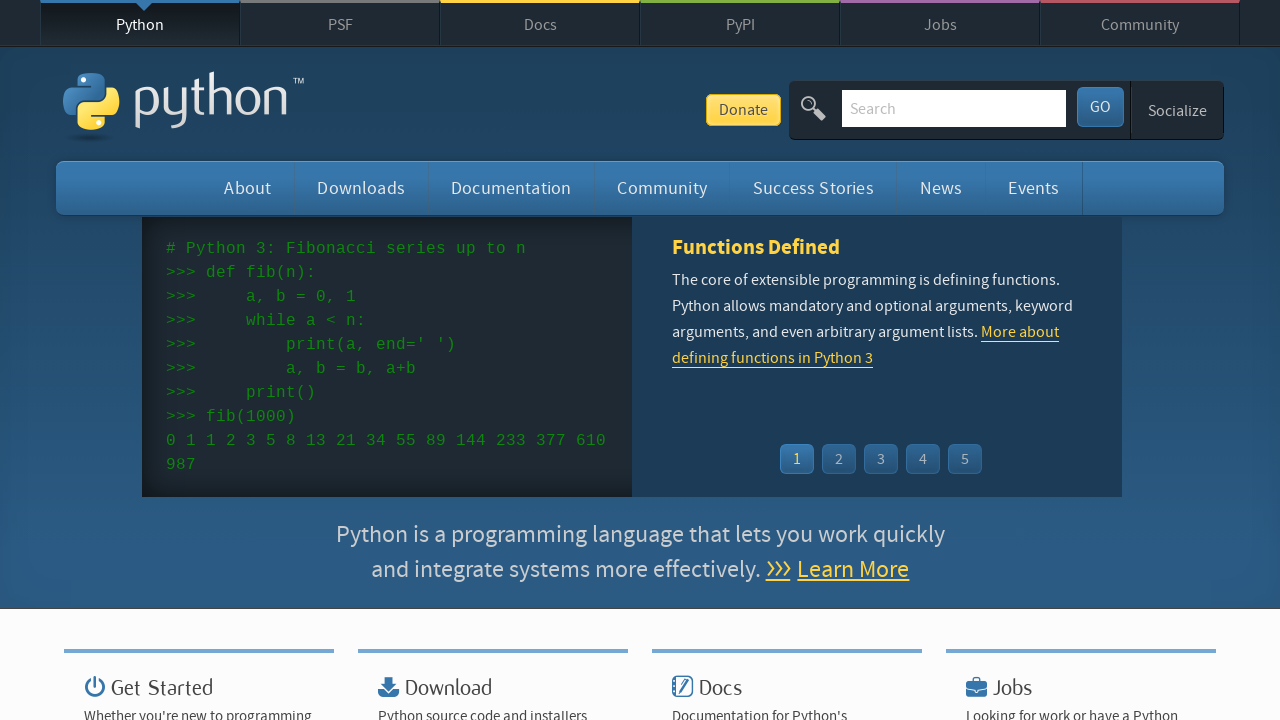

Cleared search input box on input[name='q']
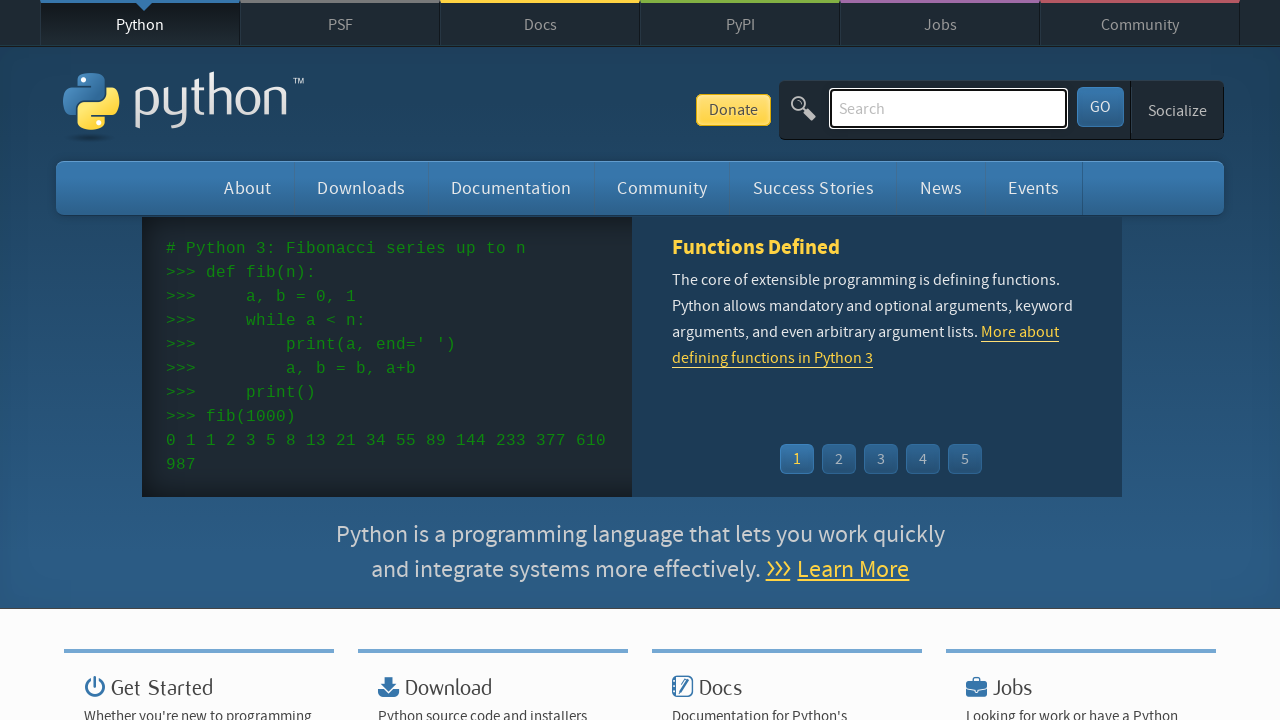

Filled search box with 'pycon' on input[name='q']
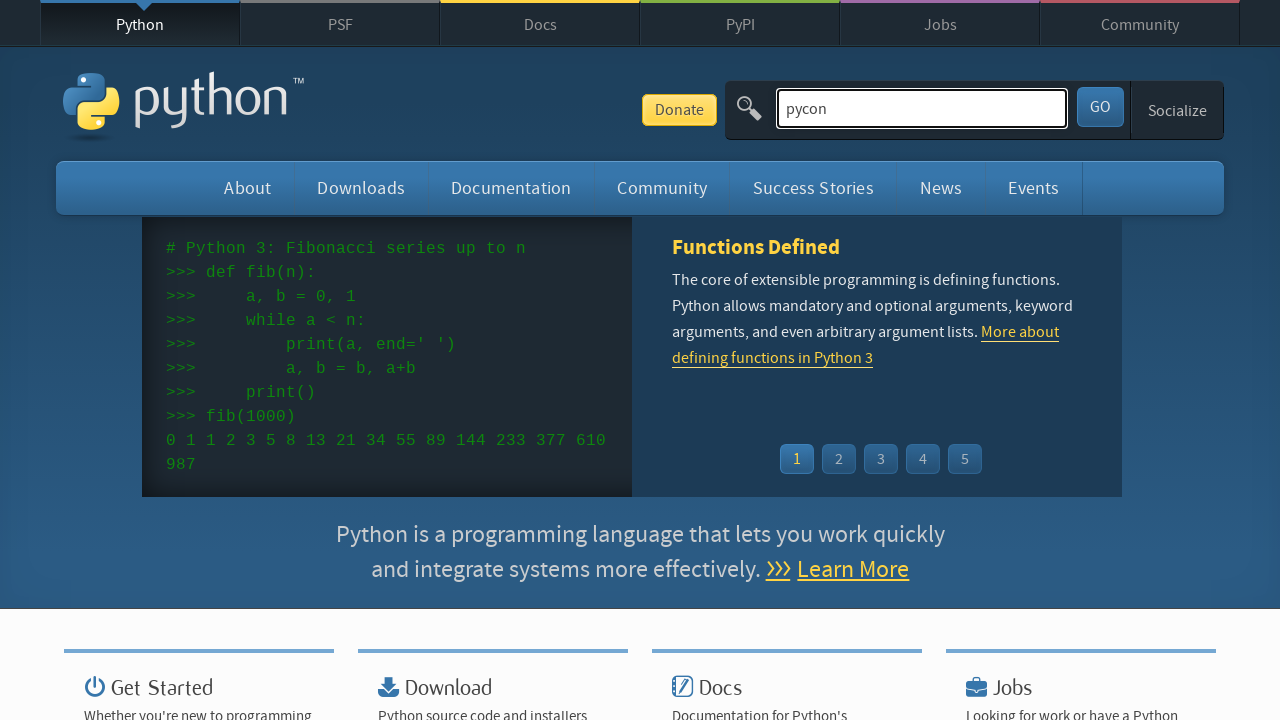

Pressed Enter to submit search query on input[name='q']
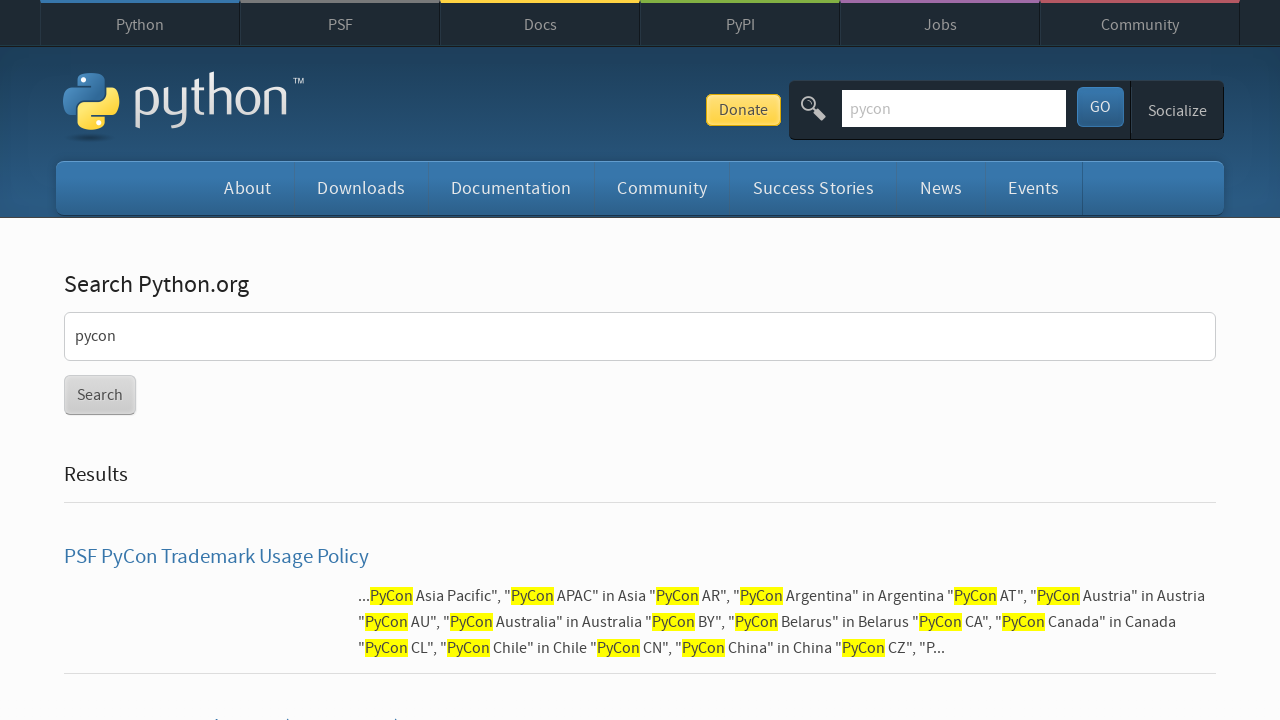

Waited for page to reach network idle state
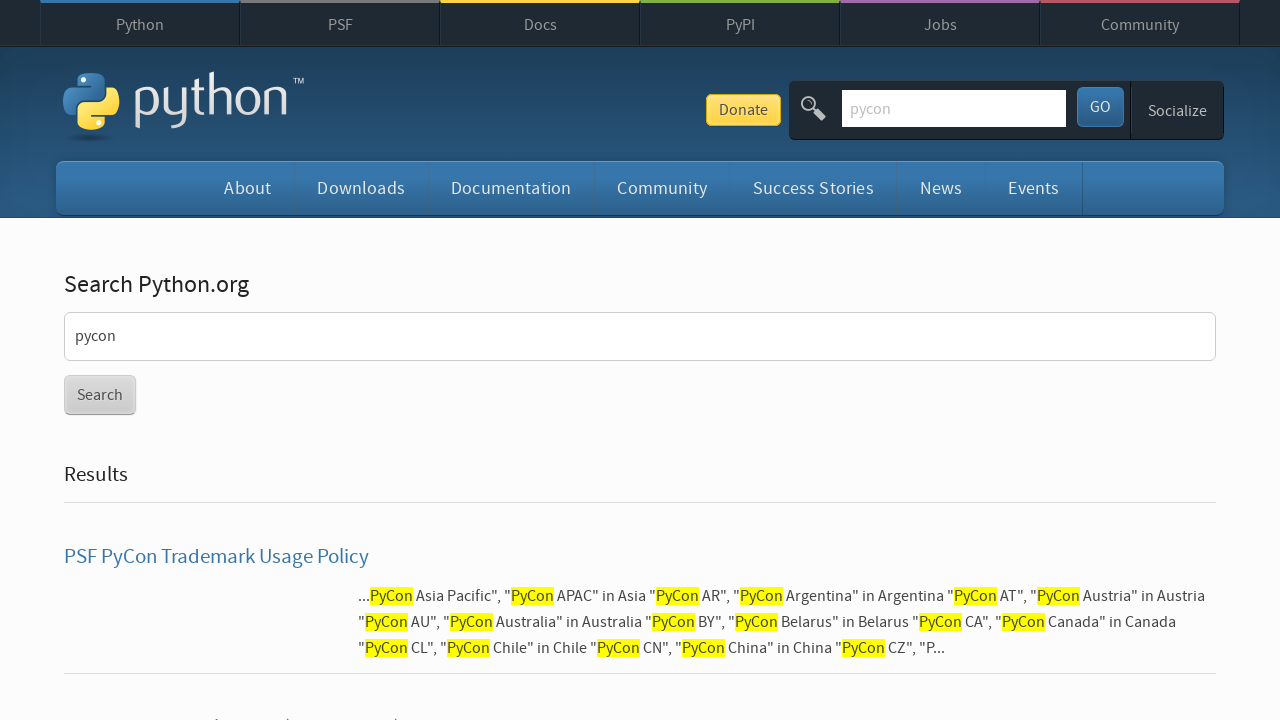

Verified search results were returned (no 'No results found' message)
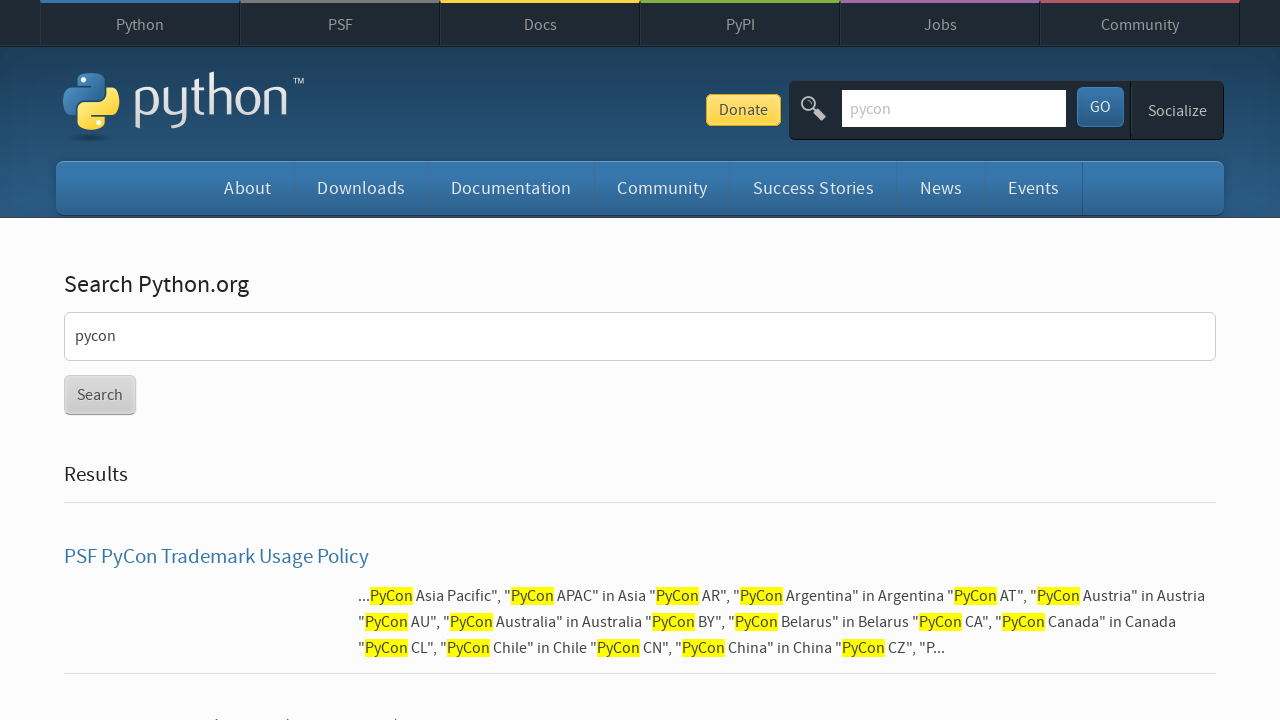

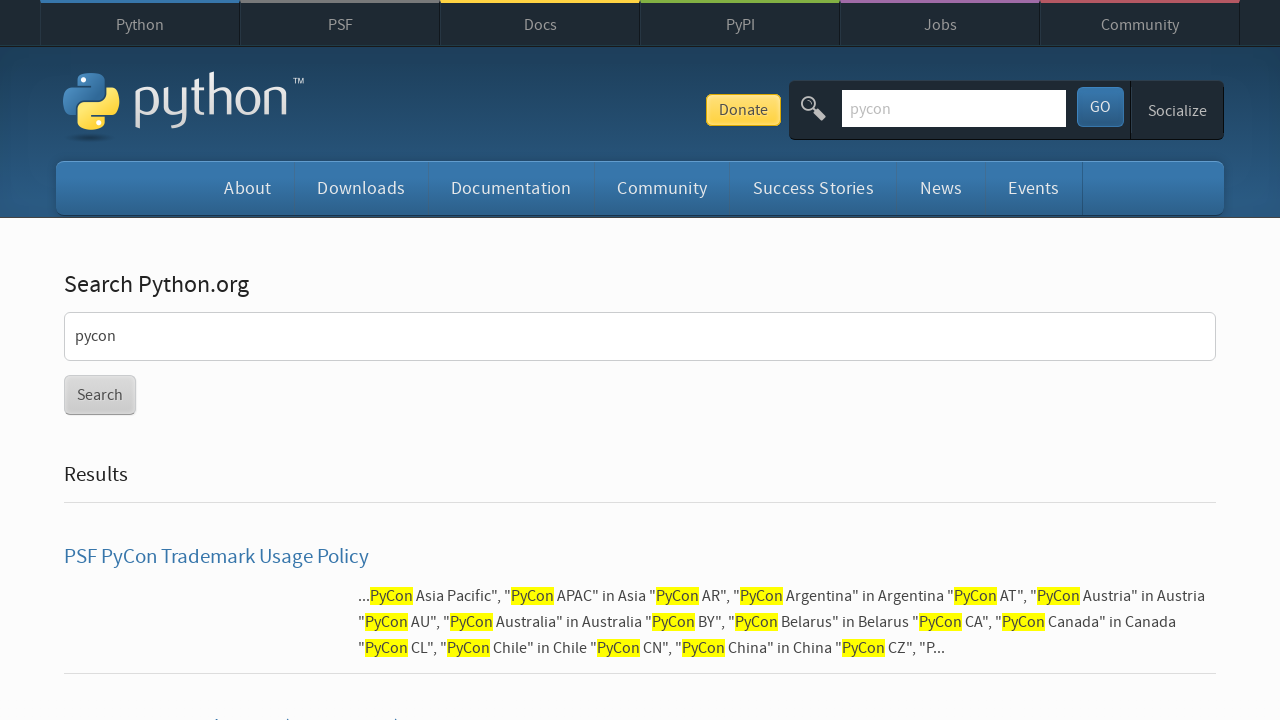